Tests that edits are saved when the input field loses focus (blur)

Starting URL: https://demo.playwright.dev/todomvc

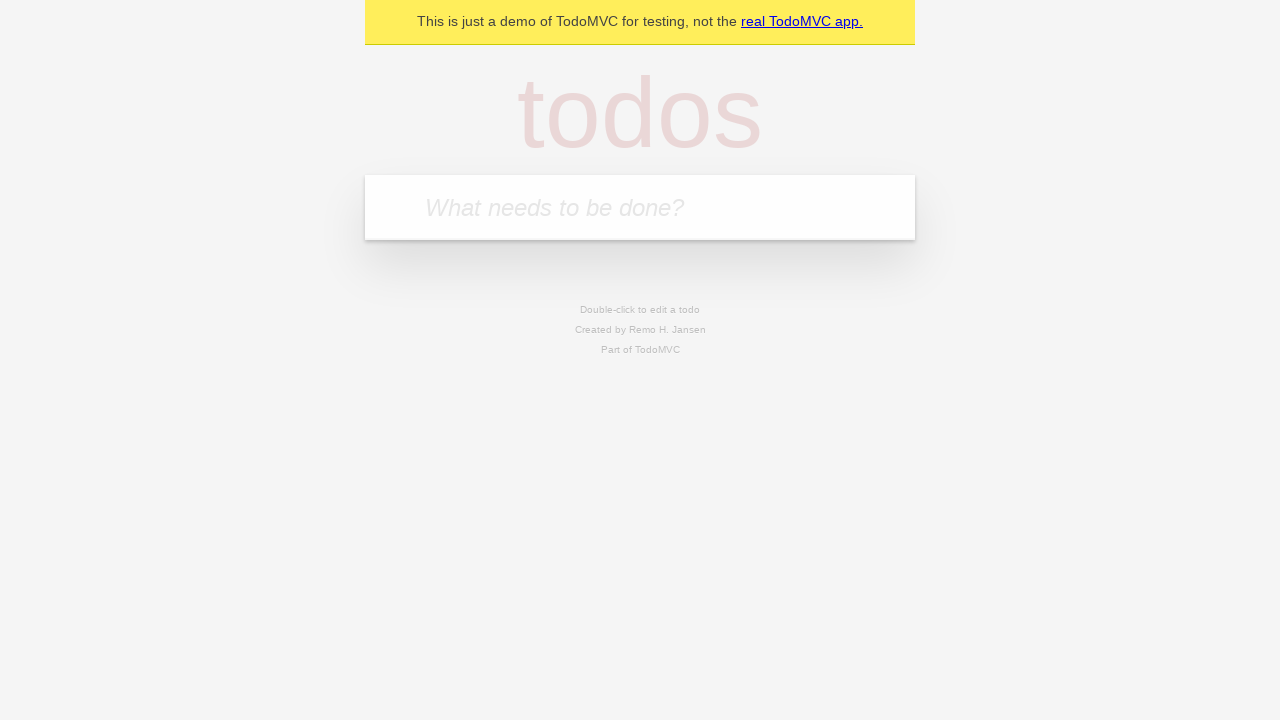

Filled new todo input with 'buy some cheese' on internal:attr=[placeholder="What needs to be done?"i]
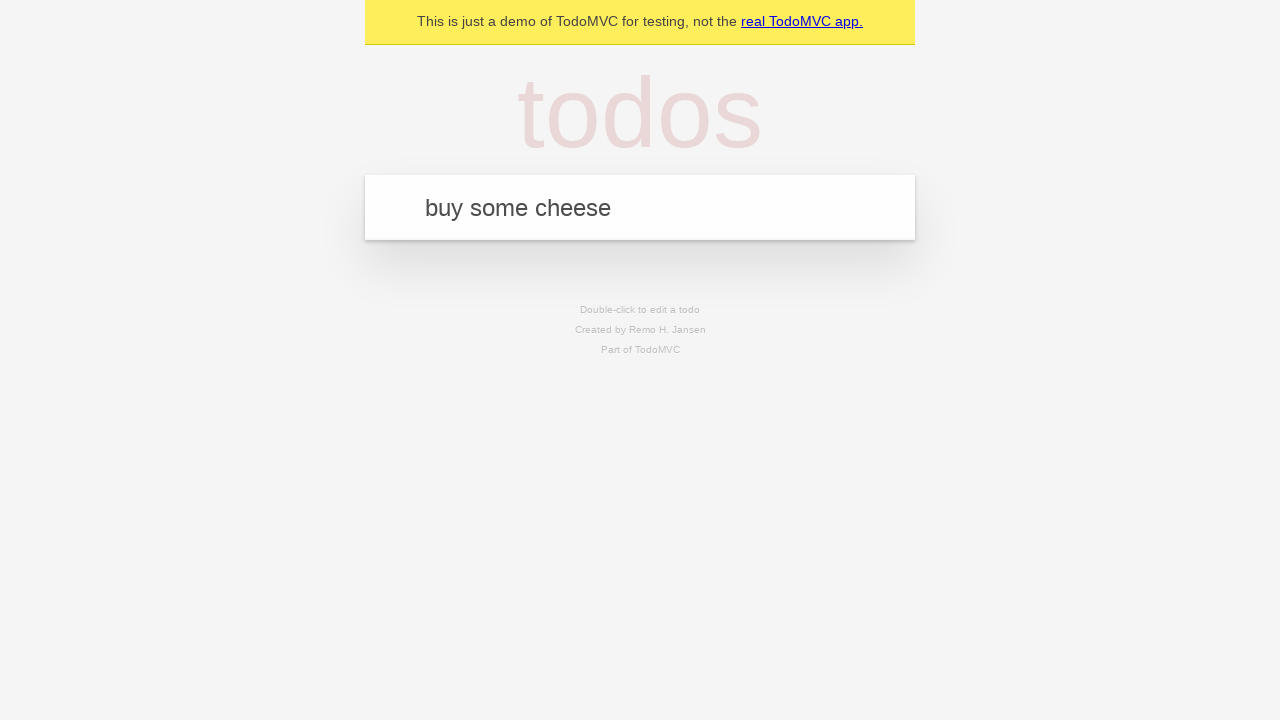

Pressed Enter to create todo 'buy some cheese' on internal:attr=[placeholder="What needs to be done?"i]
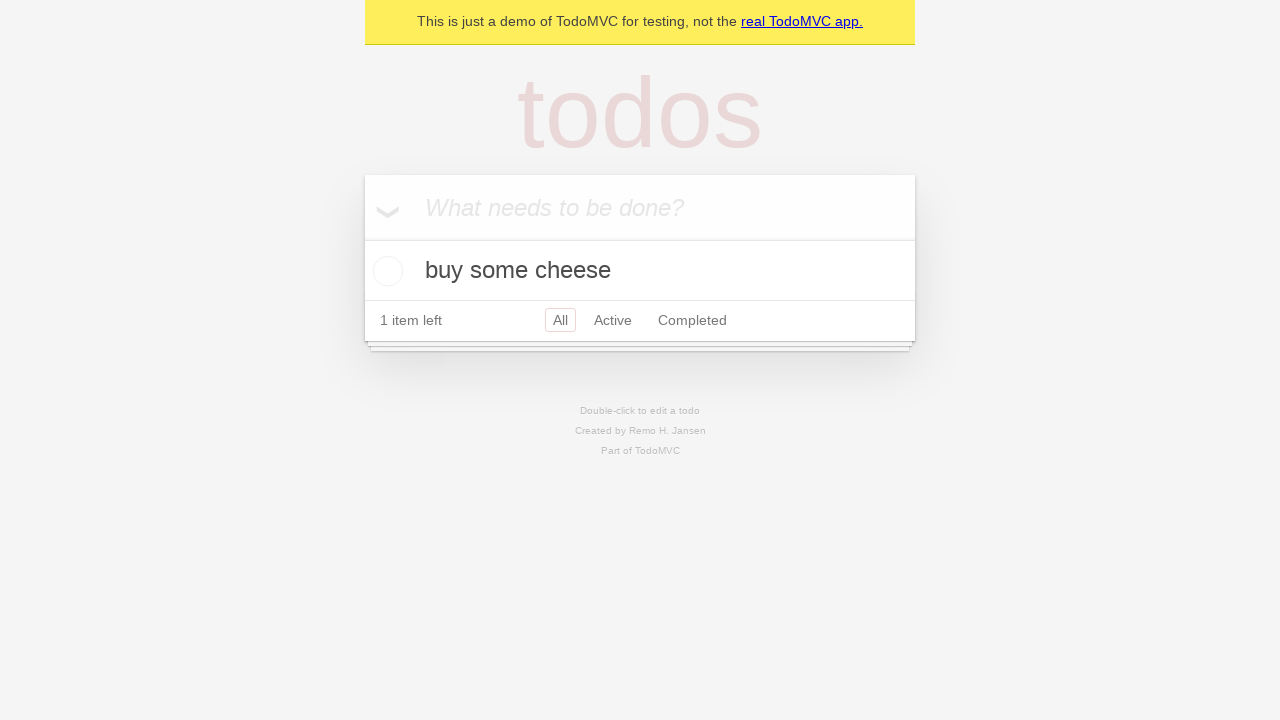

Filled new todo input with 'feed the cat' on internal:attr=[placeholder="What needs to be done?"i]
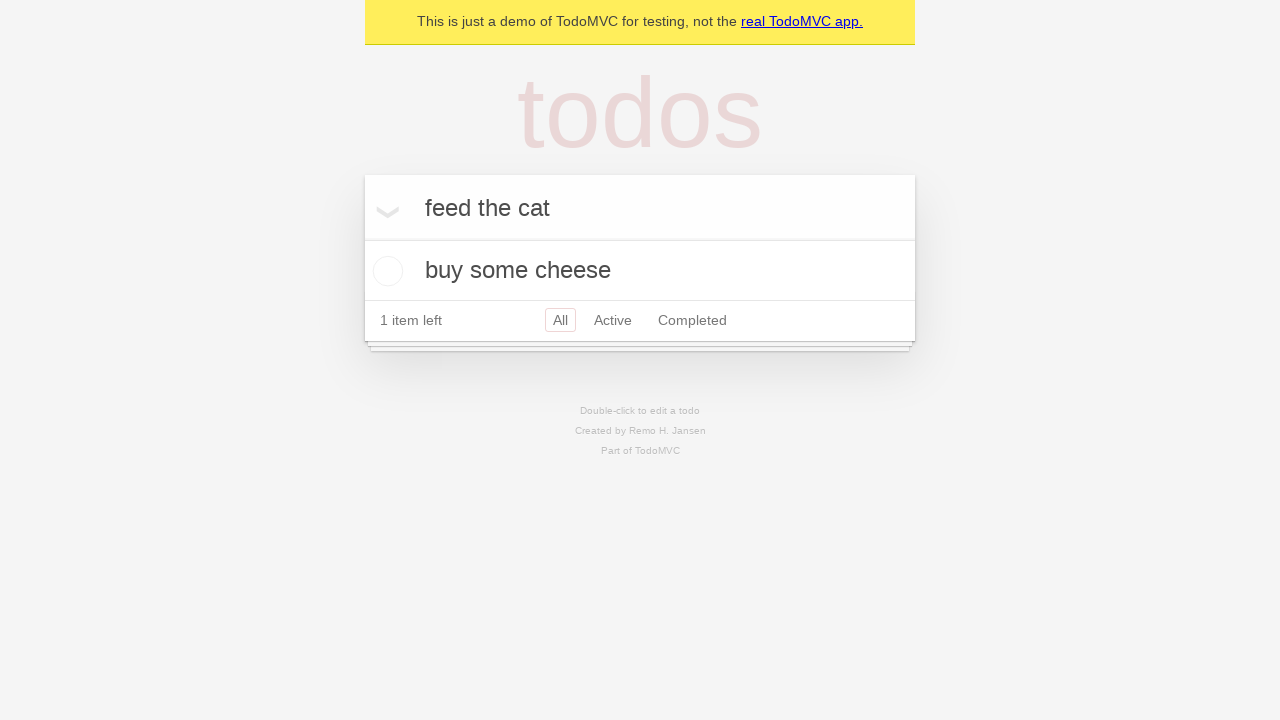

Pressed Enter to create todo 'feed the cat' on internal:attr=[placeholder="What needs to be done?"i]
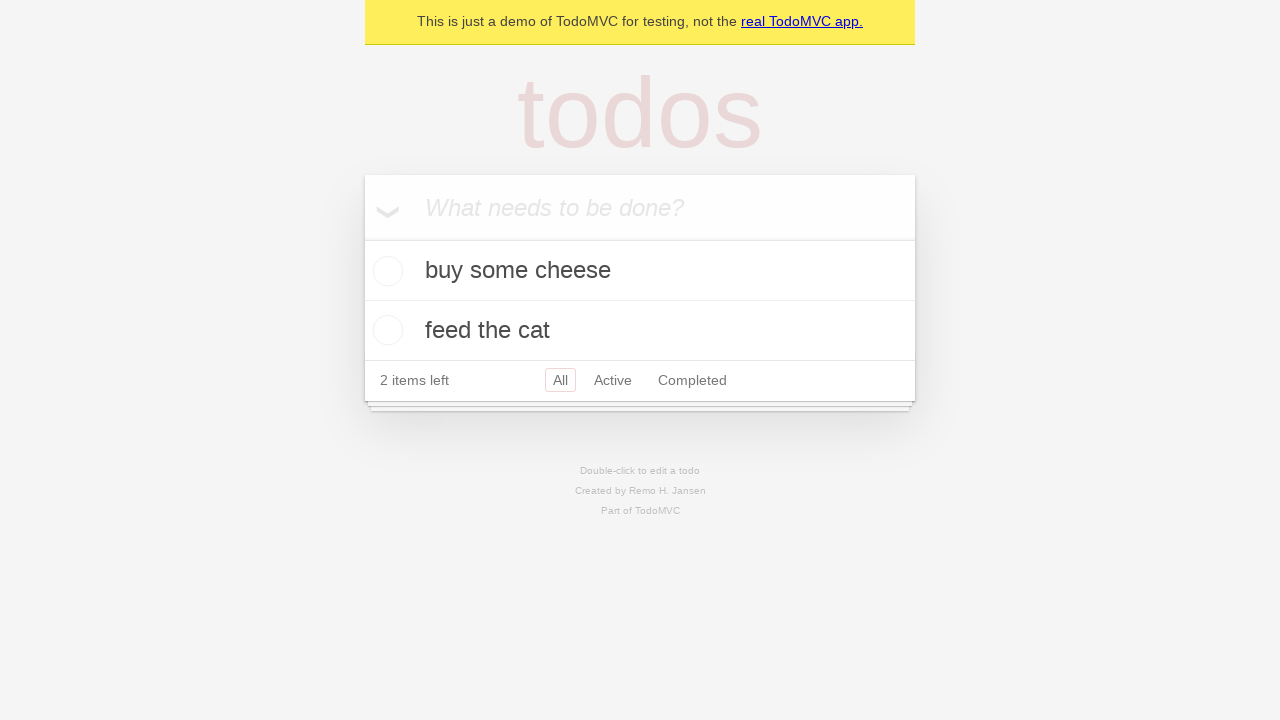

Filled new todo input with 'book a doctors appointment' on internal:attr=[placeholder="What needs to be done?"i]
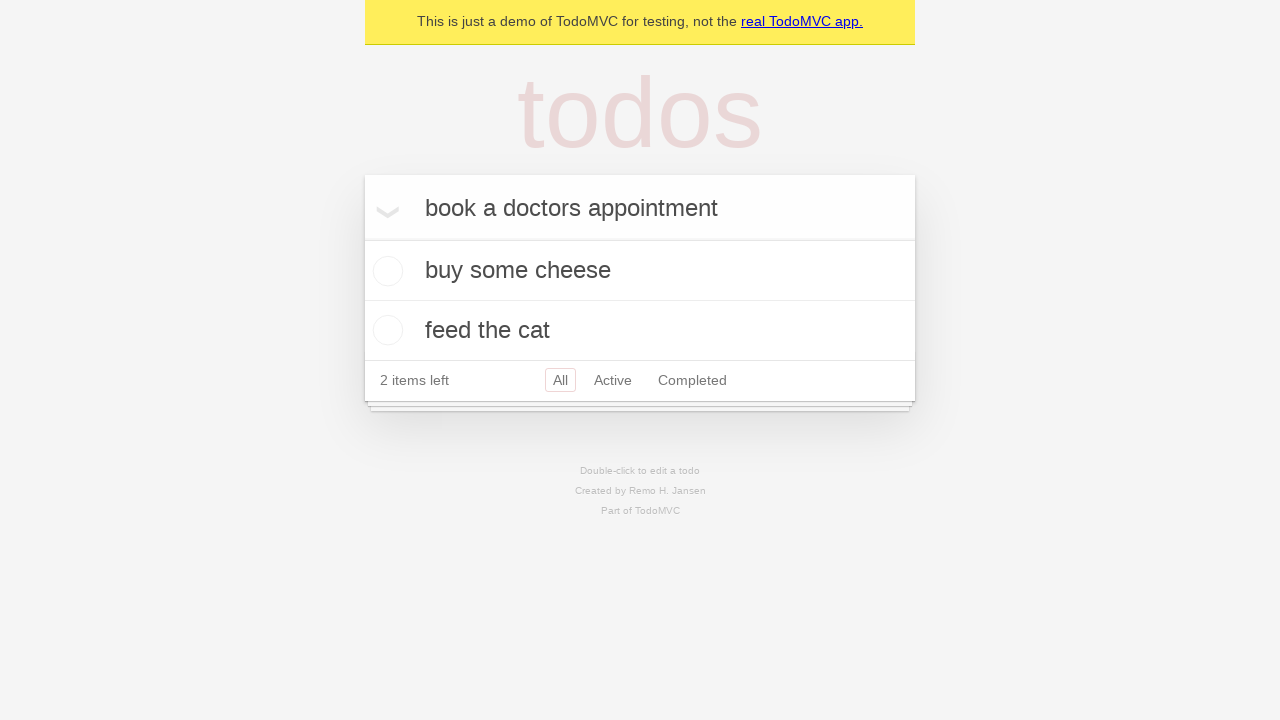

Pressed Enter to create todo 'book a doctors appointment' on internal:attr=[placeholder="What needs to be done?"i]
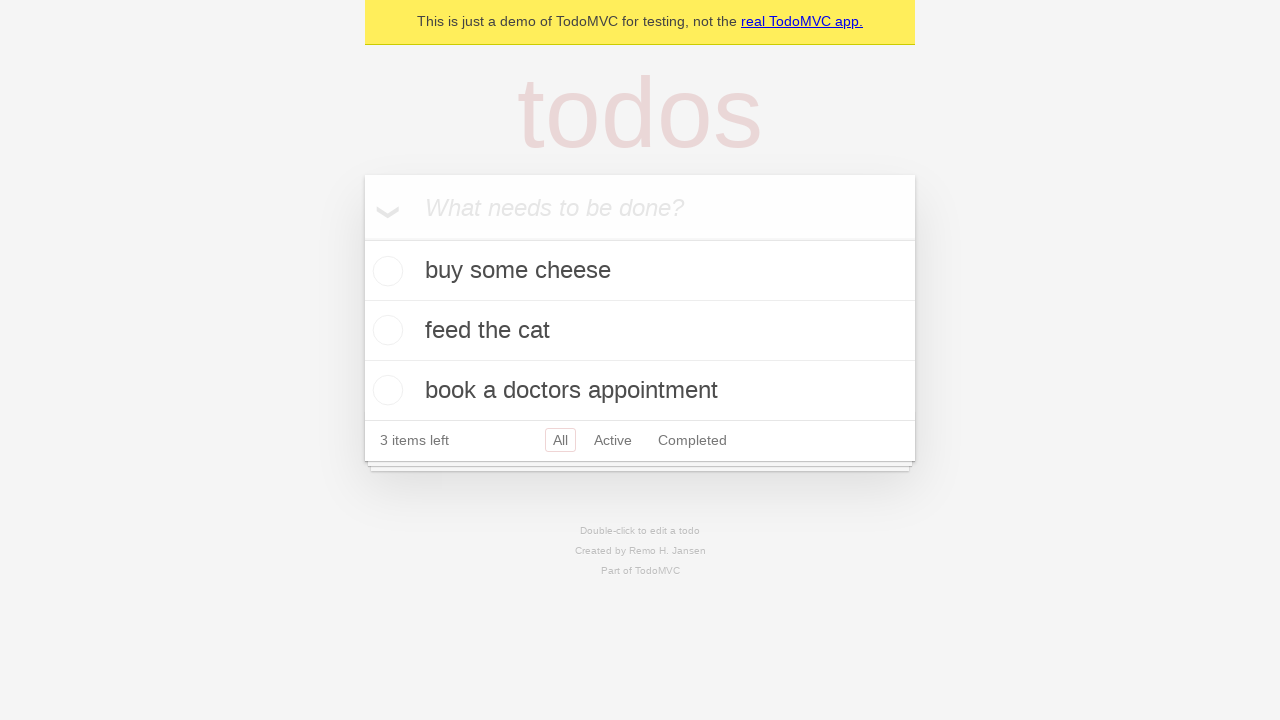

Waited for all 3 todos to be created
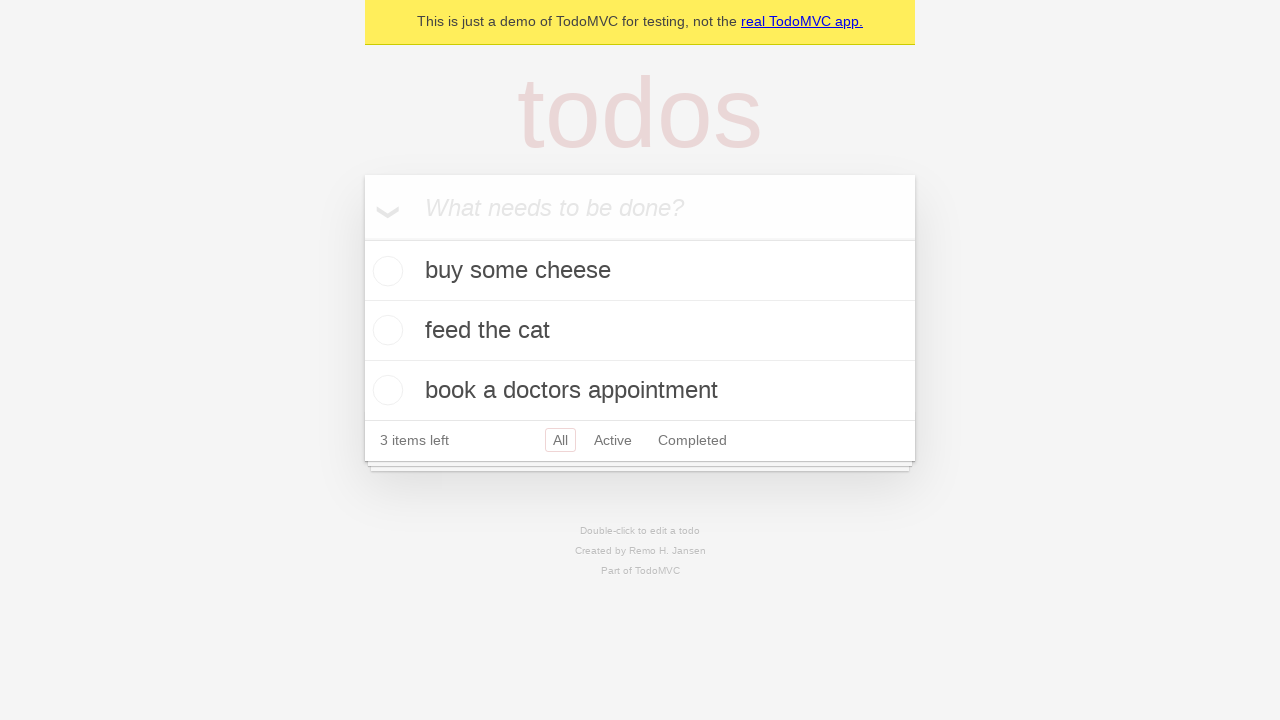

Double-clicked second todo to enter edit mode at (640, 331) on internal:testid=[data-testid="todo-item"s] >> nth=1
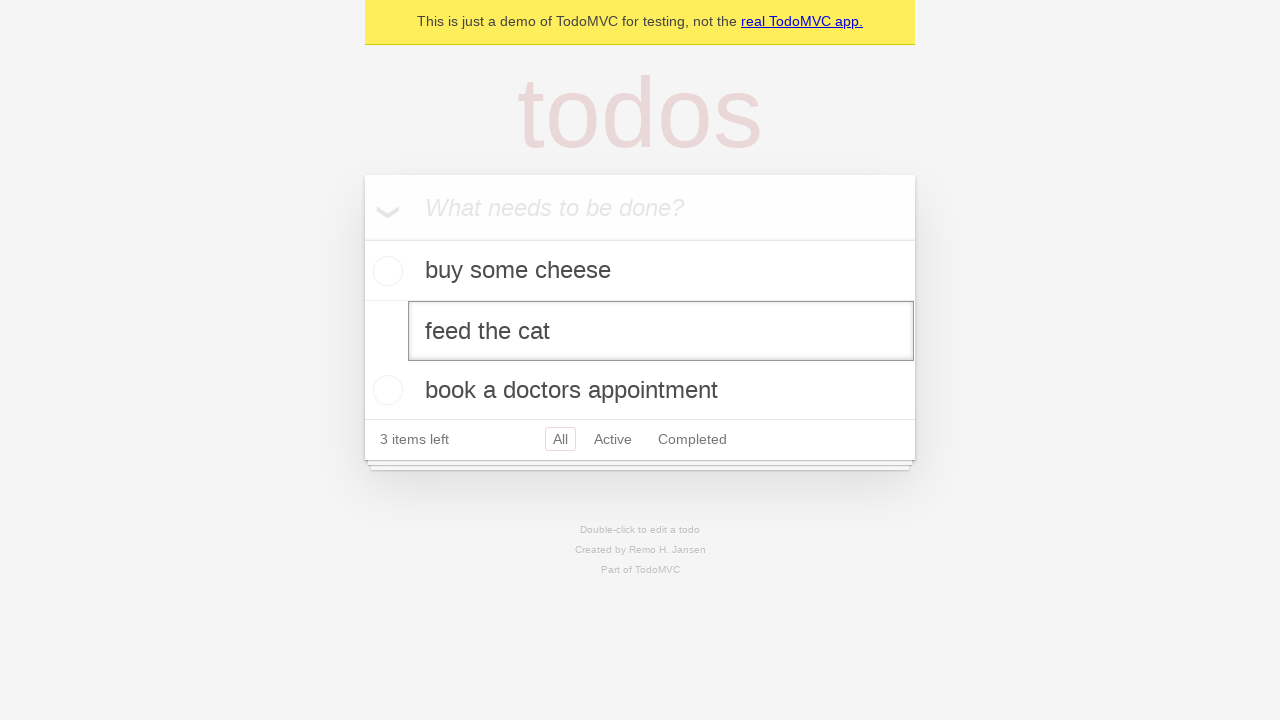

Filled edit field with 'buy some sausages' on internal:testid=[data-testid="todo-item"s] >> nth=1 >> internal:role=textbox[nam
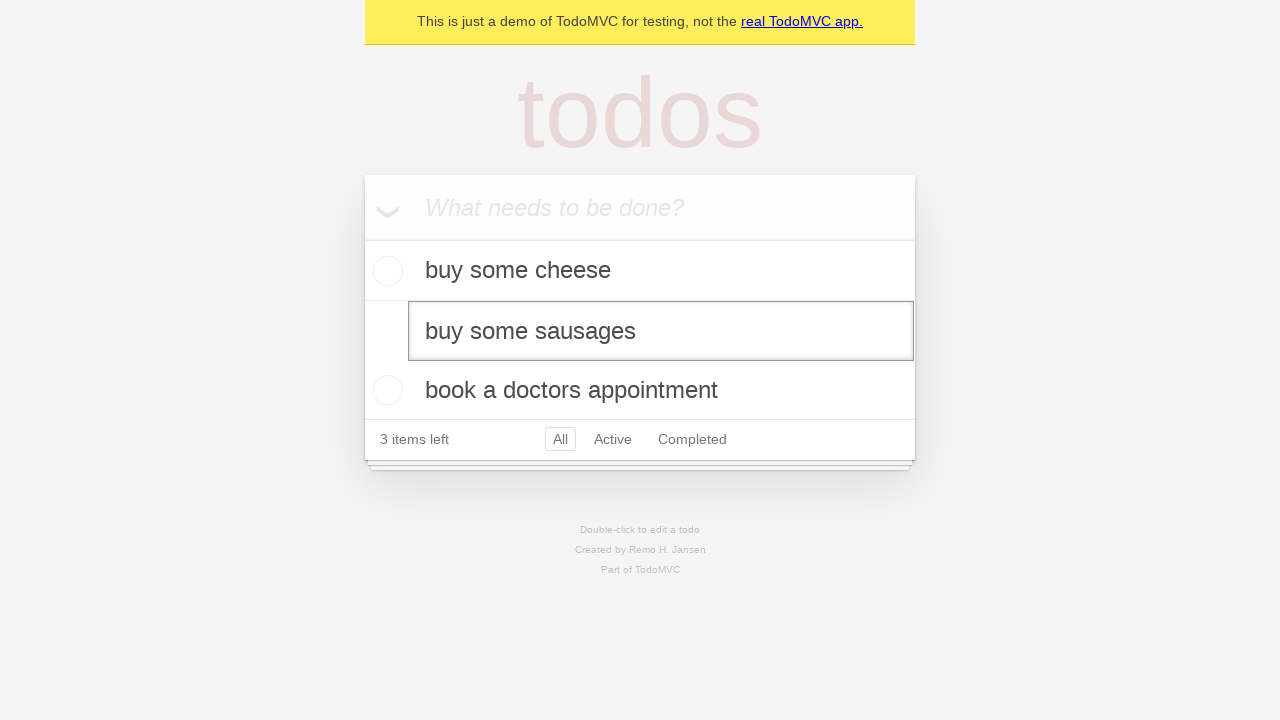

Triggered blur event to save edit
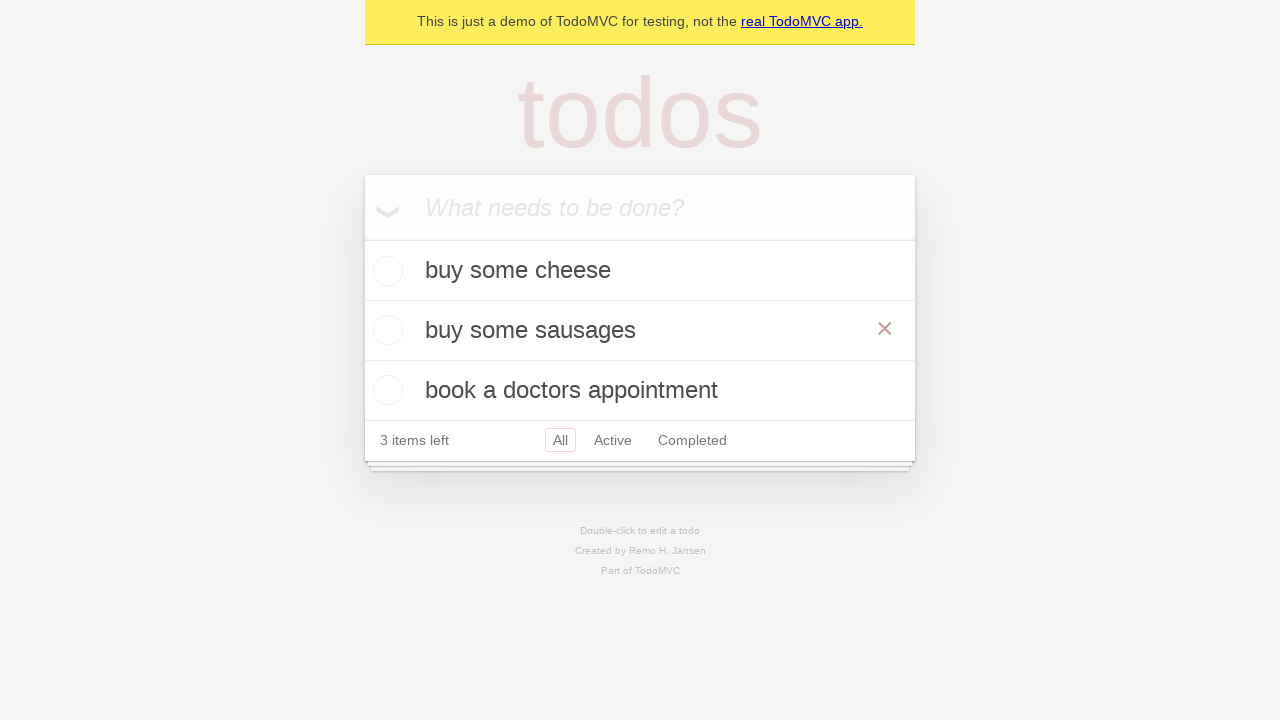

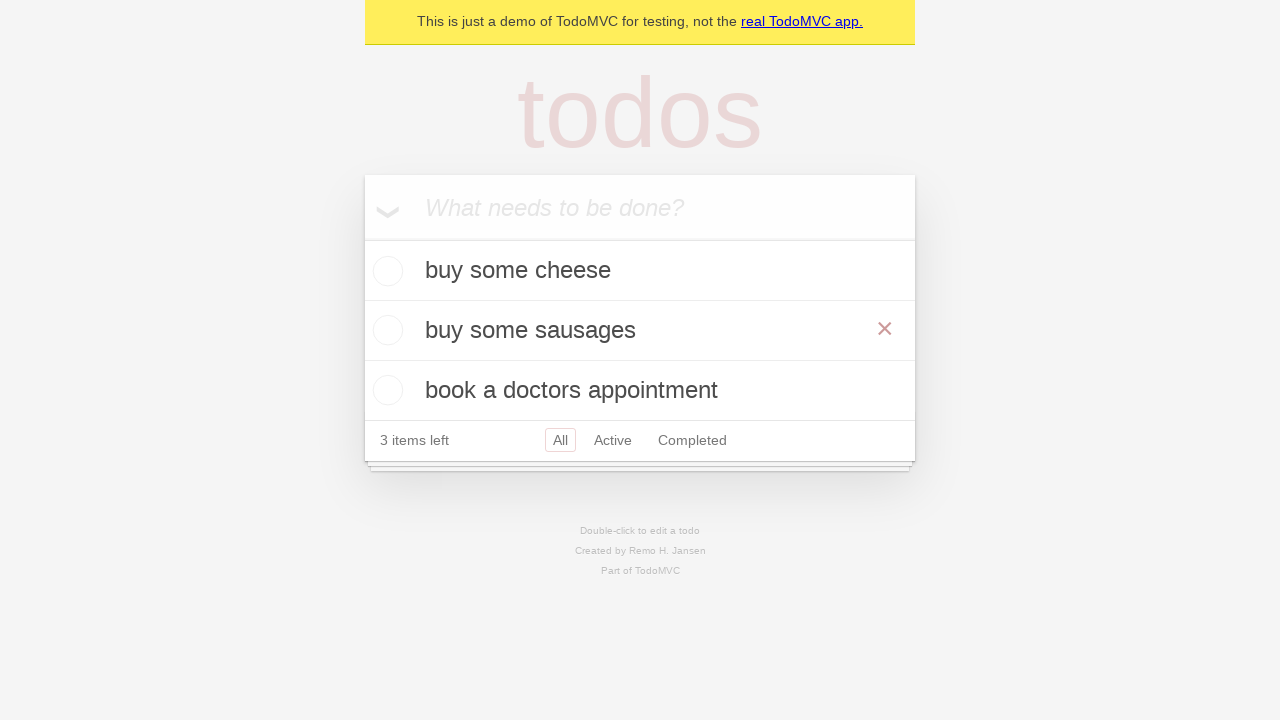